Tests handling of a confirmation dialog by clicking the confirm button and accepting it

Starting URL: https://vinothqaacademy.com/alert-and-popup/

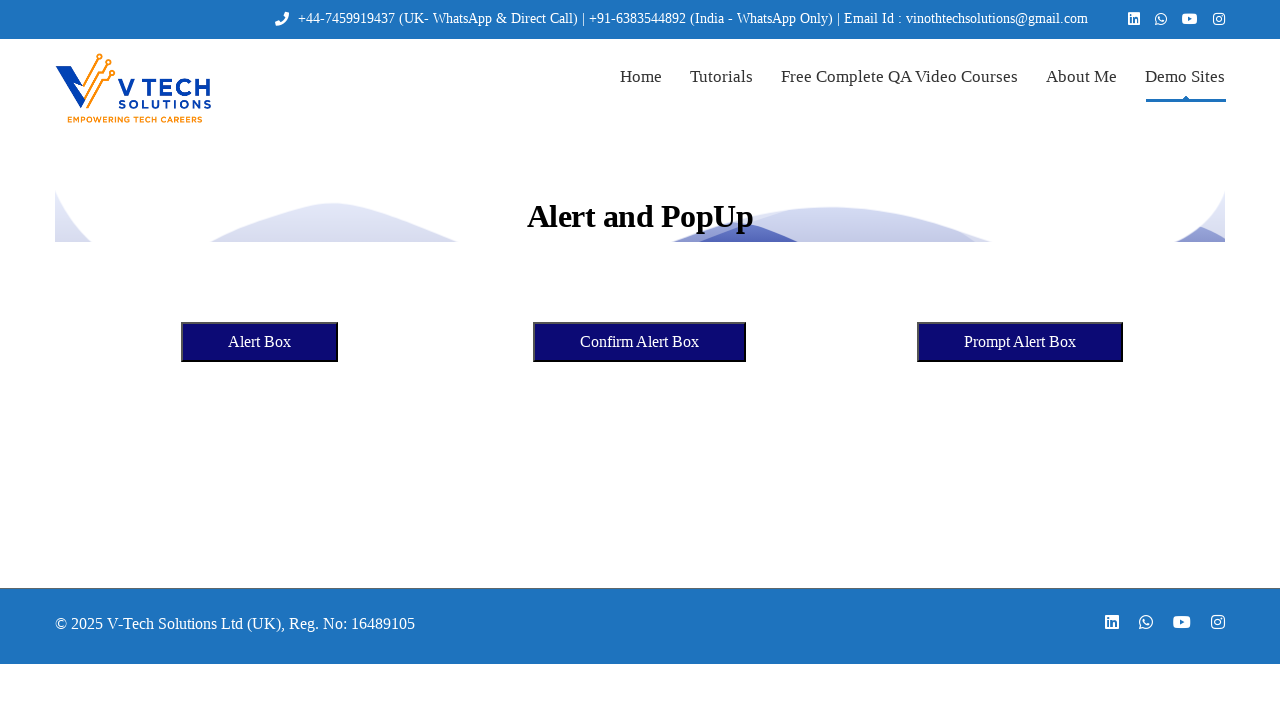

Clicked the confirmation alert button at (640, 342) on button[name='confirmalertbox']
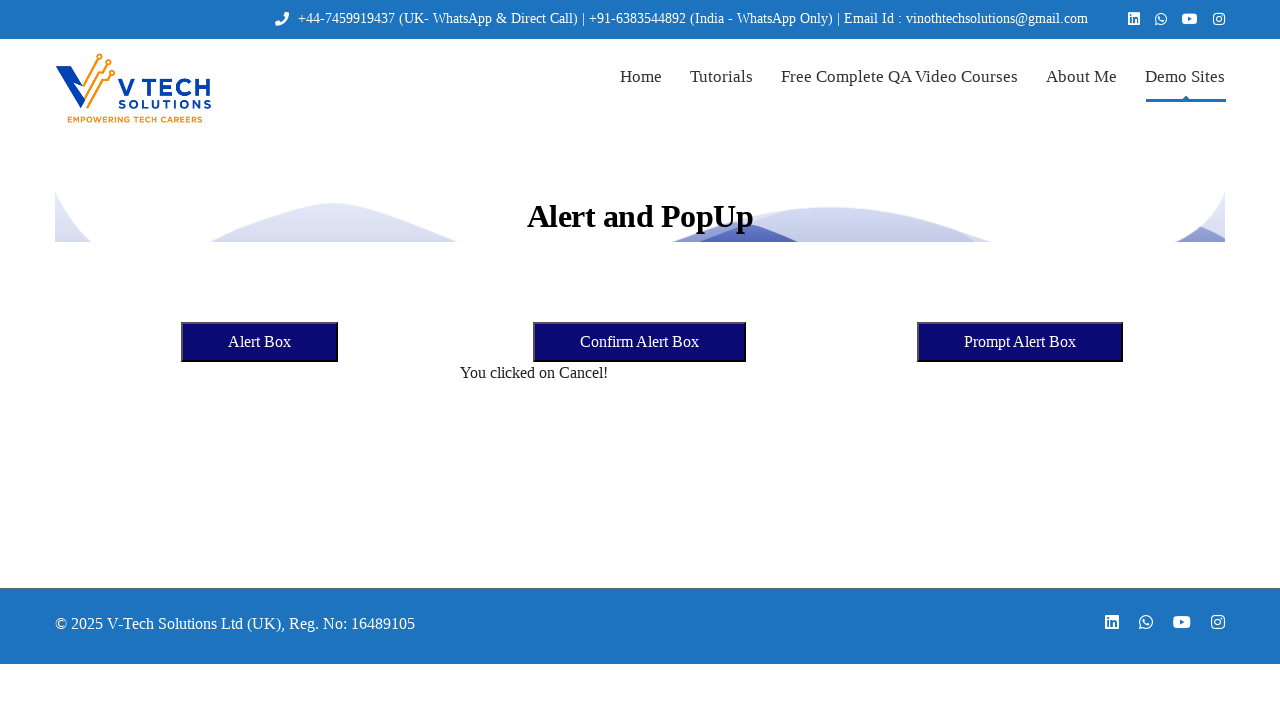

Set up dialog handler to accept confirmation dialog
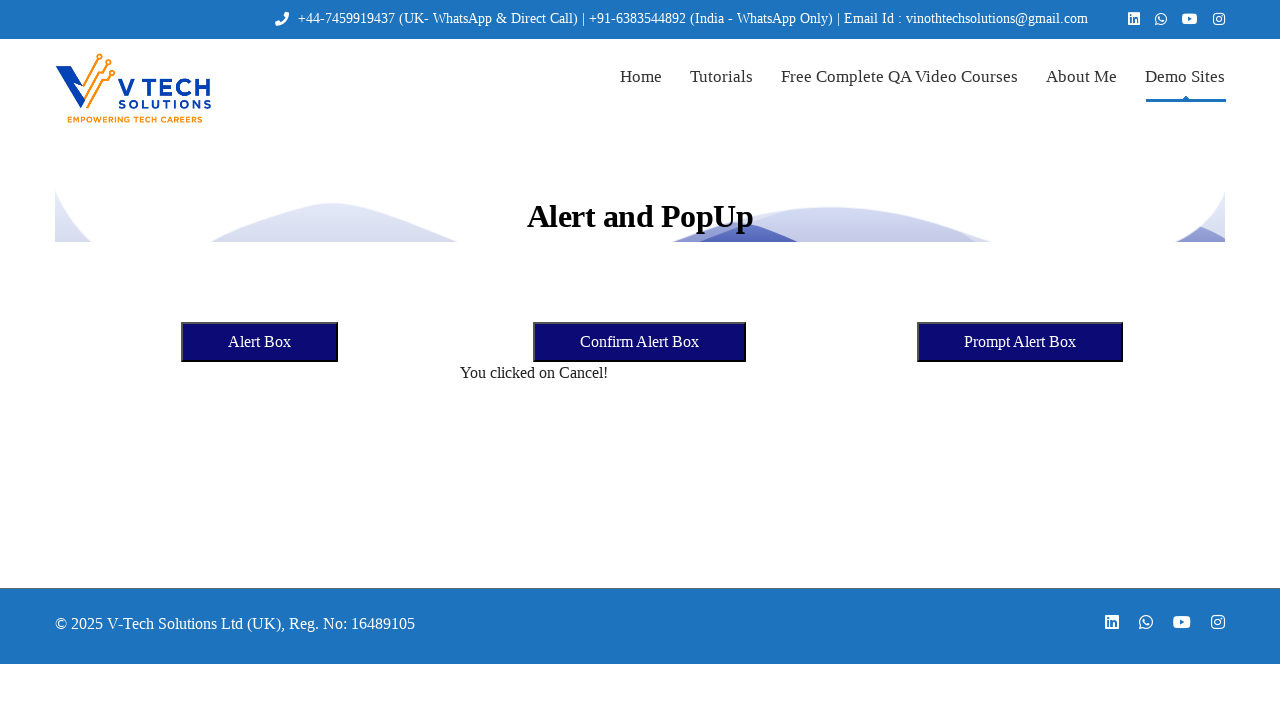

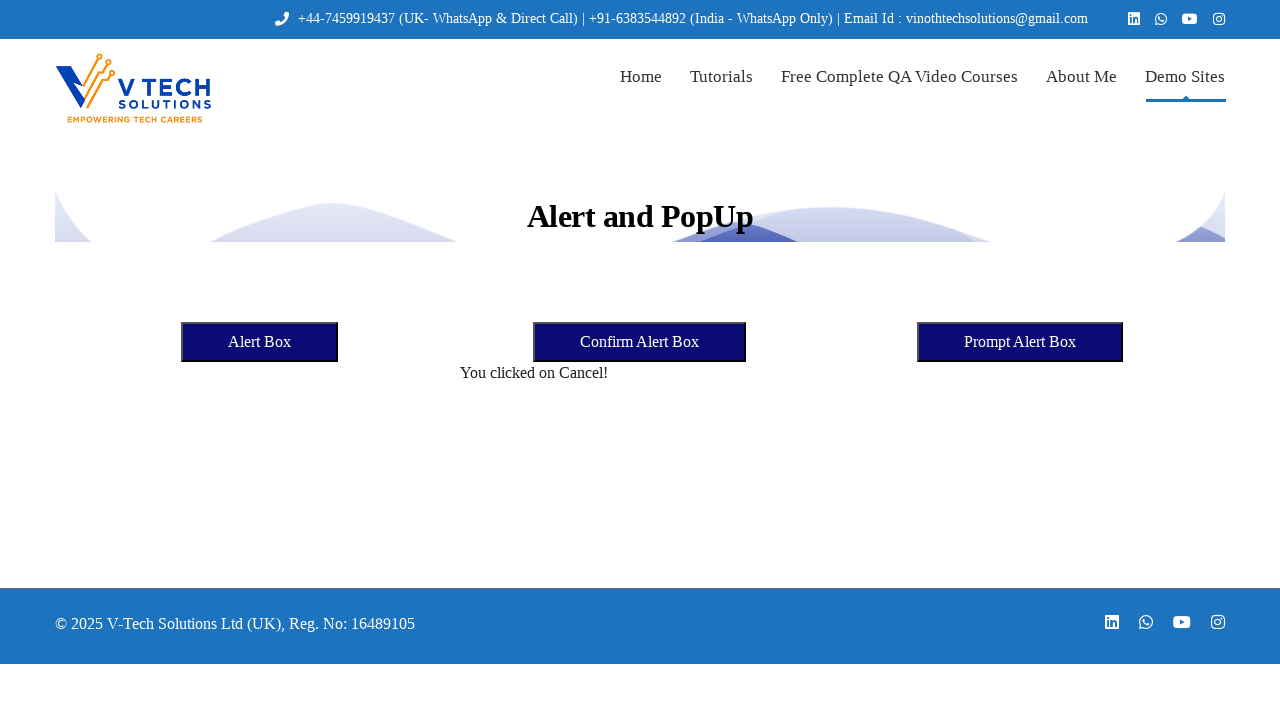